Tests various link functionalities including navigation, broken link detection, and counting links on a demo page

Starting URL: https://leafground.com/link.xhtml

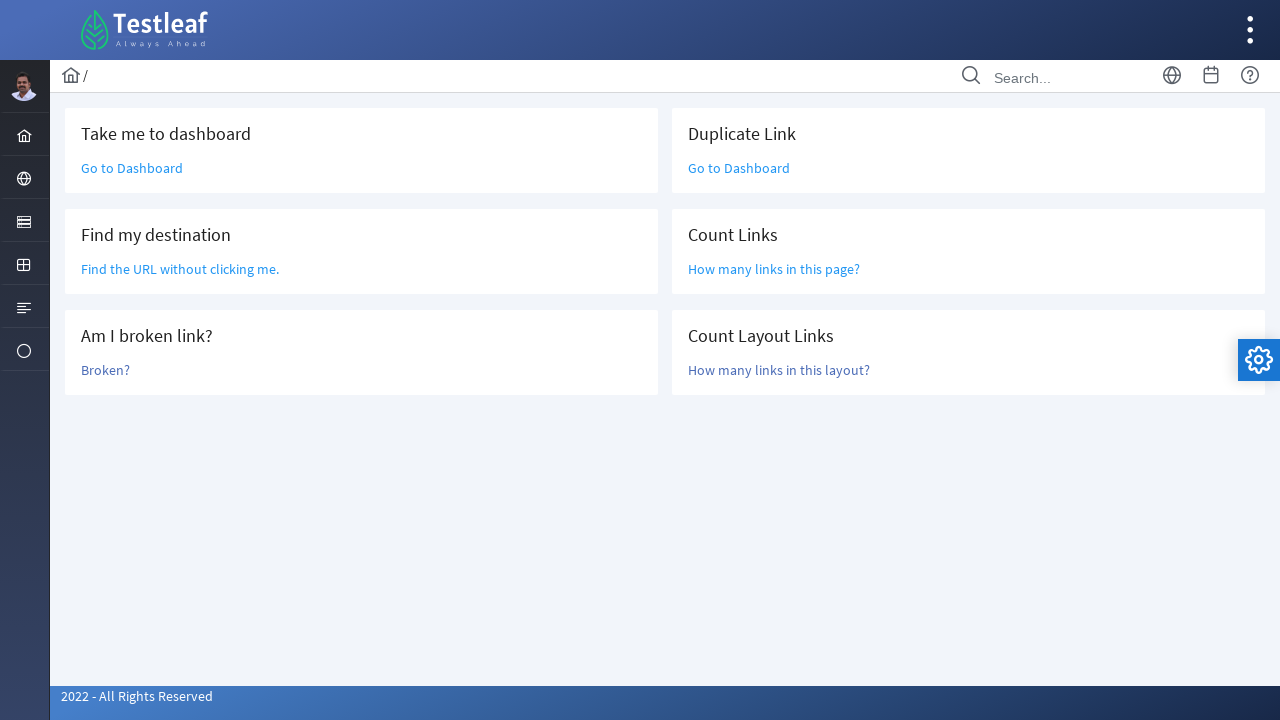

Clicked 'Go to Dashboard' link at (132, 168) on text='Go to Dashboard'
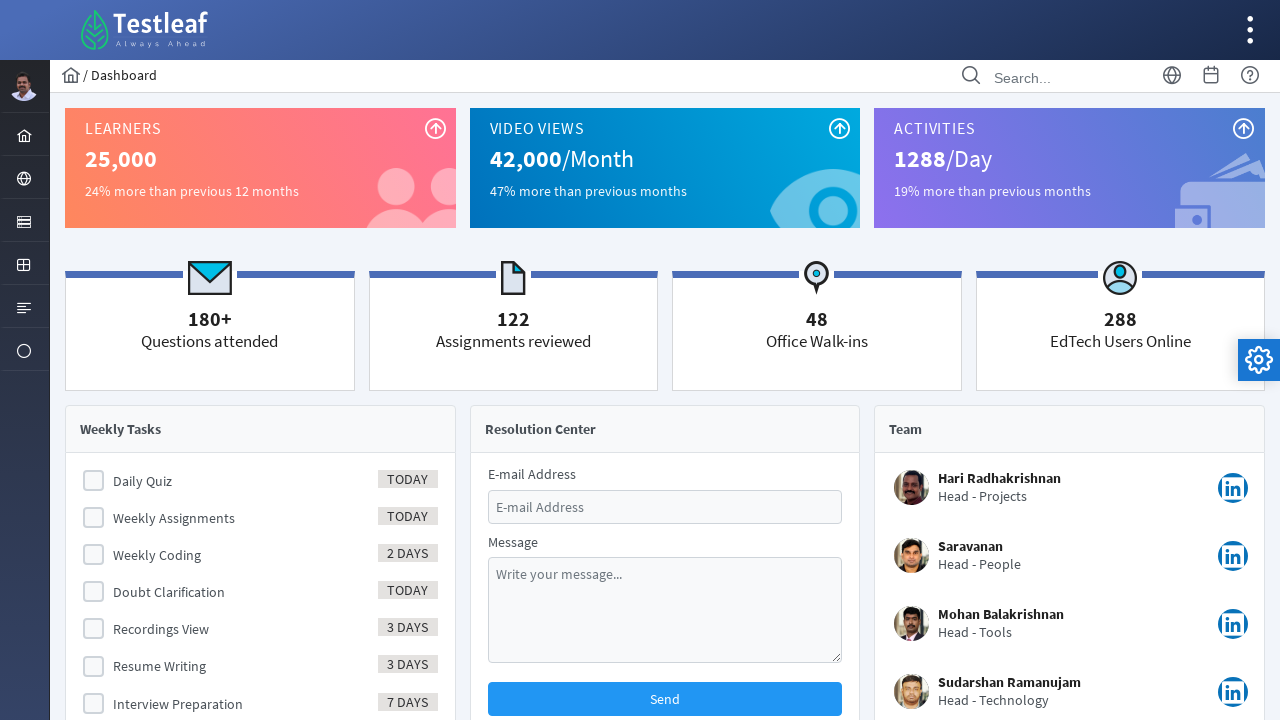

Navigated back from Dashboard
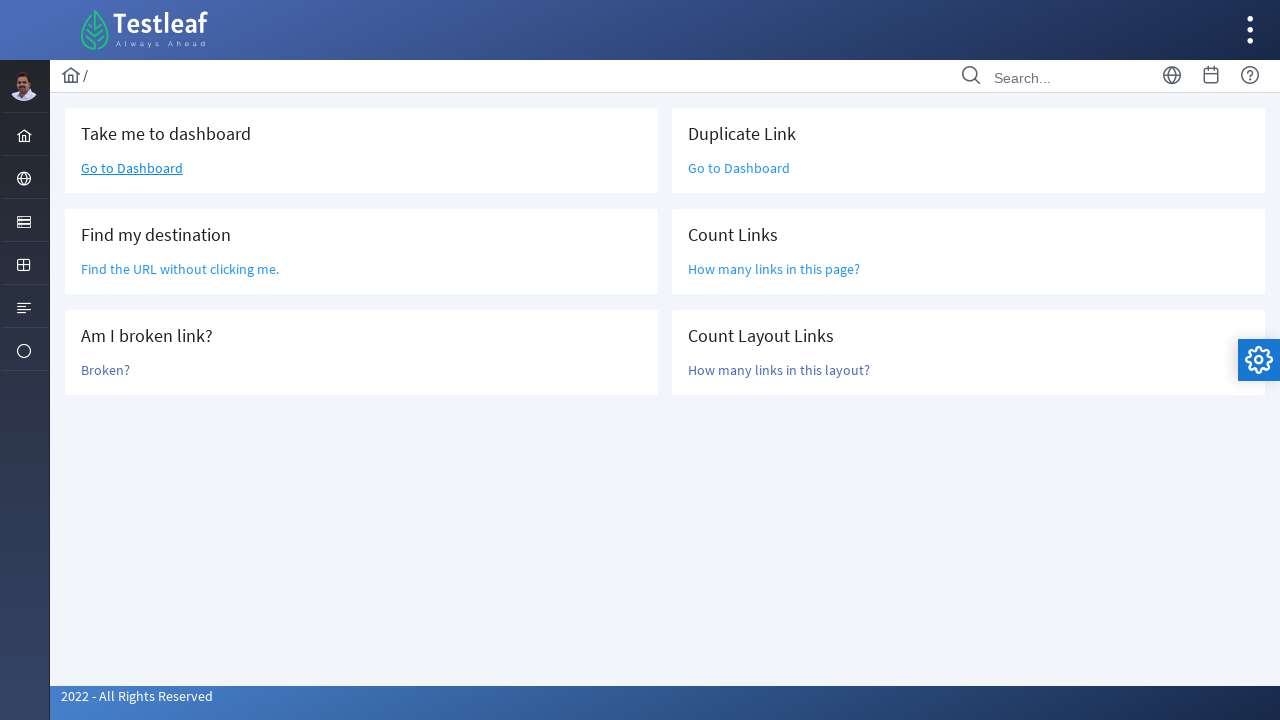

Located link element 'Find the URL without clicking me.'
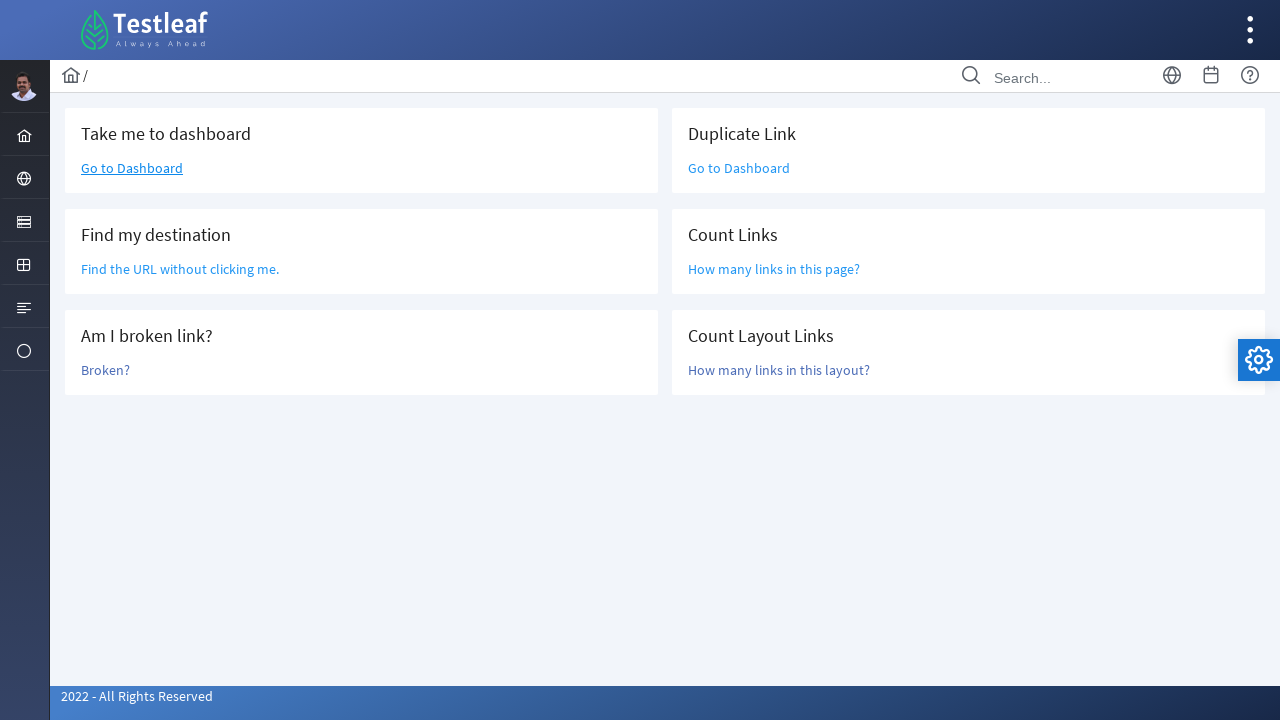

Retrieved href attribute: /grid.xhtml
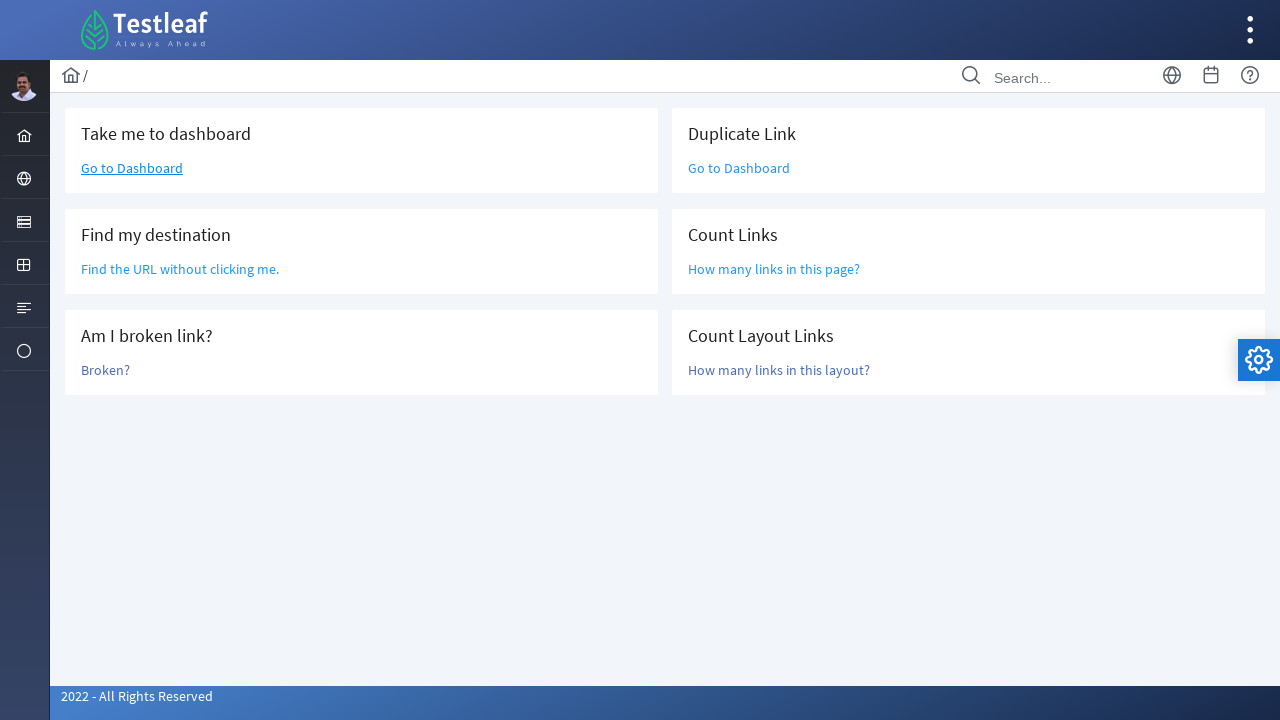

Clicked 'Broken?' link to check if it's broken at (106, 370) on text='Broken?'
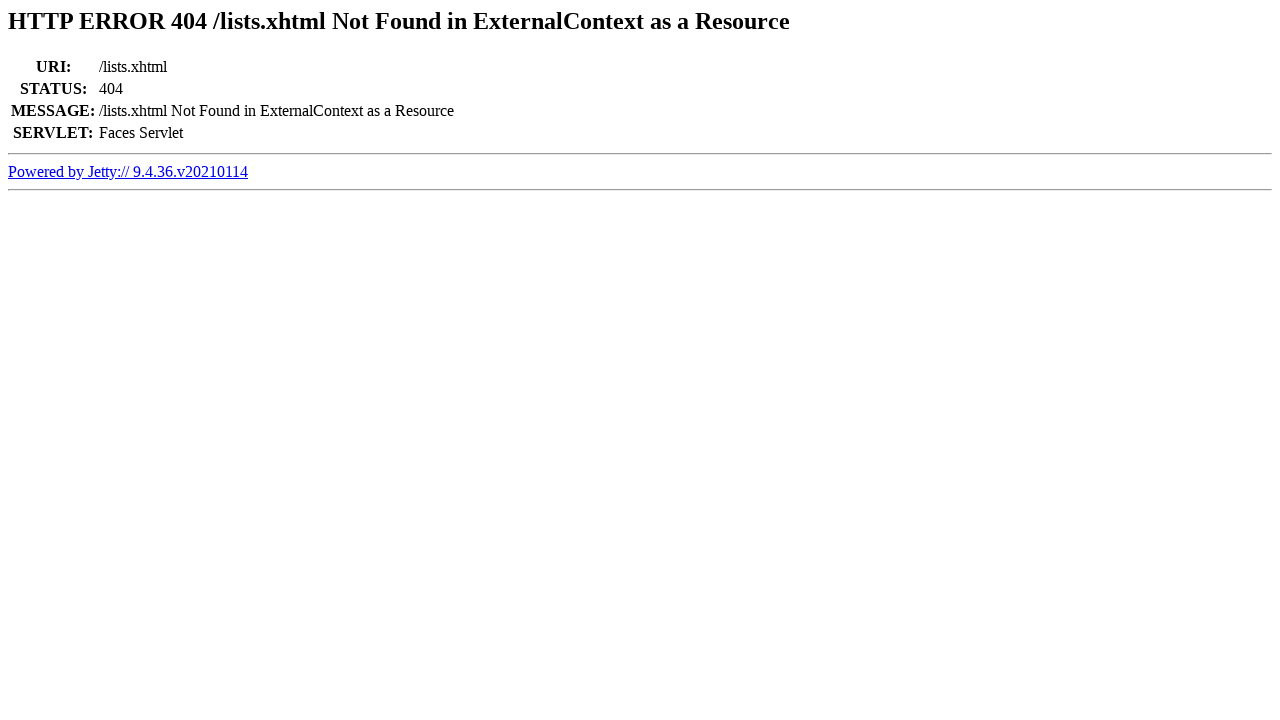

Retrieved page title: Error 404 /lists.xhtml Not Found in ExternalContext as a Resource
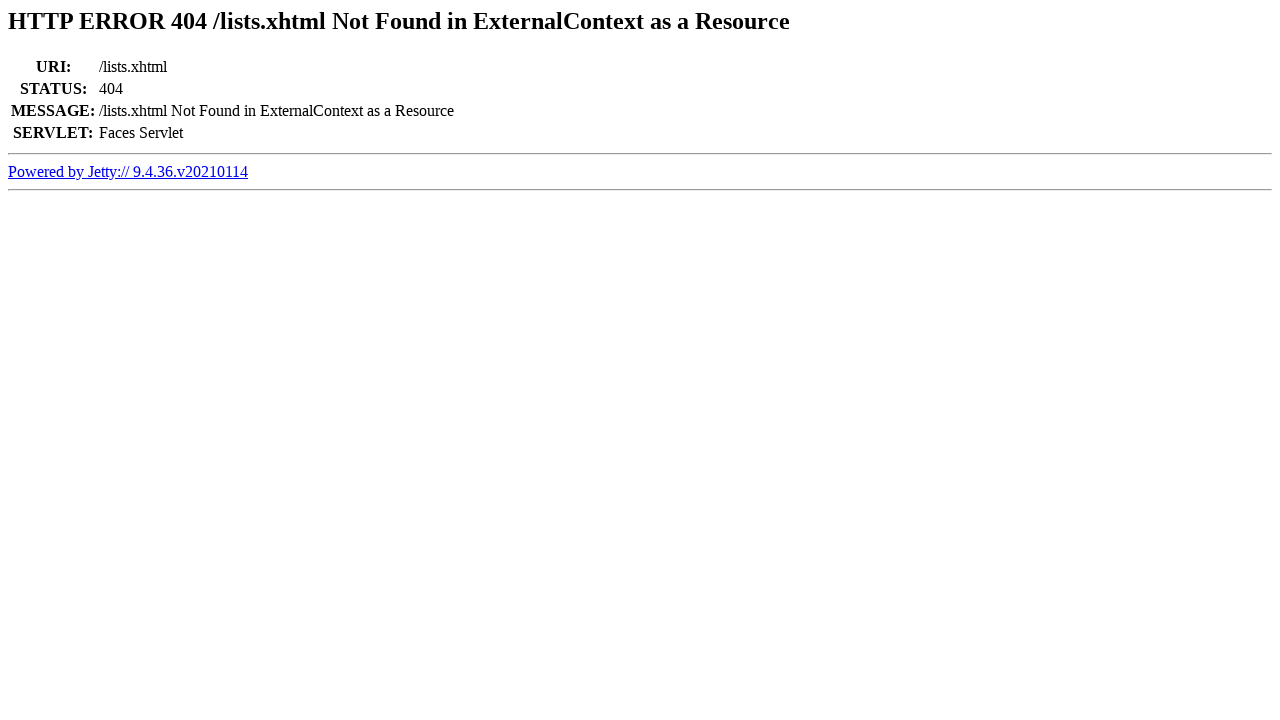

Confirmed: The link is broken (404 in title)
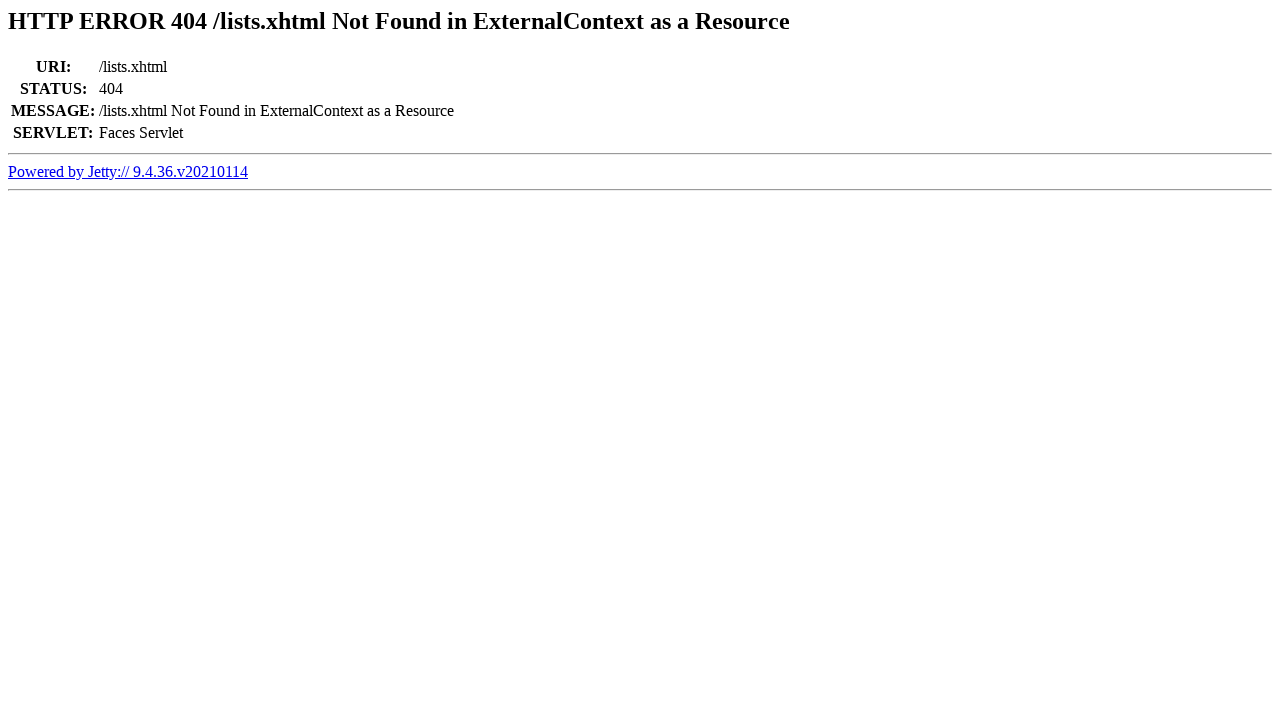

Navigated back from broken link test
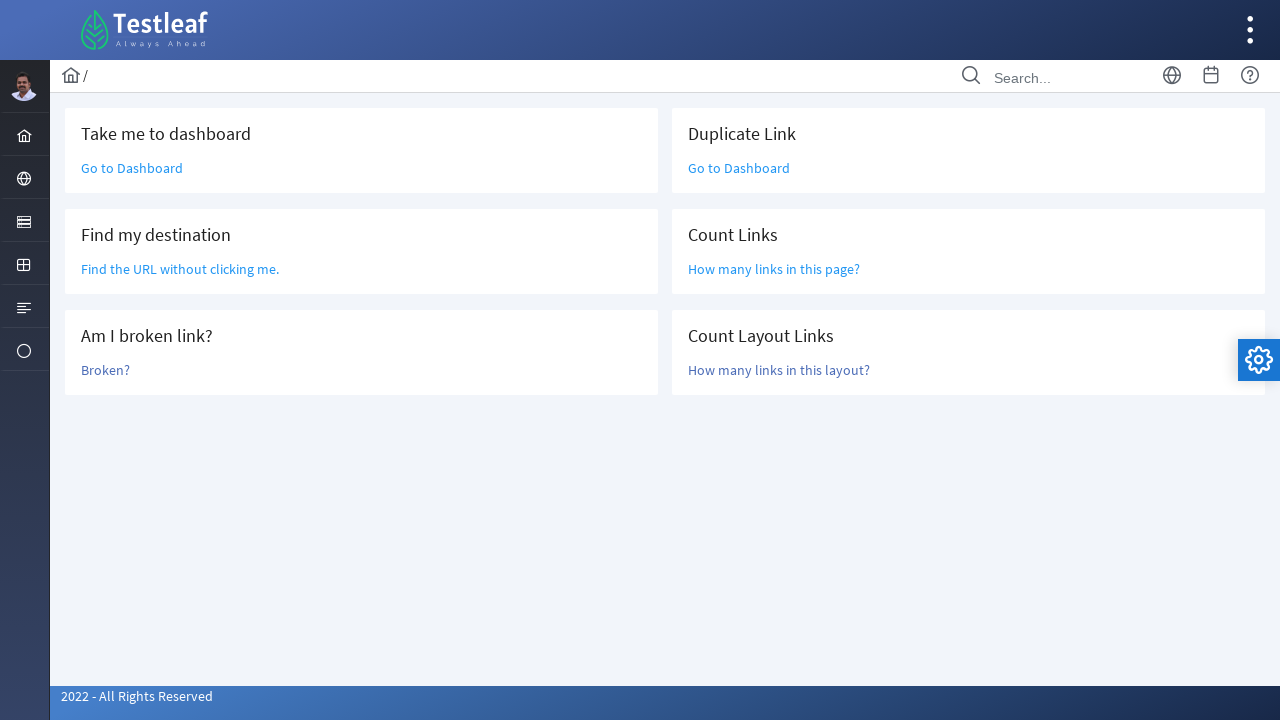

Clicked duplicate 'Go to Dashboard' link at (132, 168) on text='Go to Dashboard'
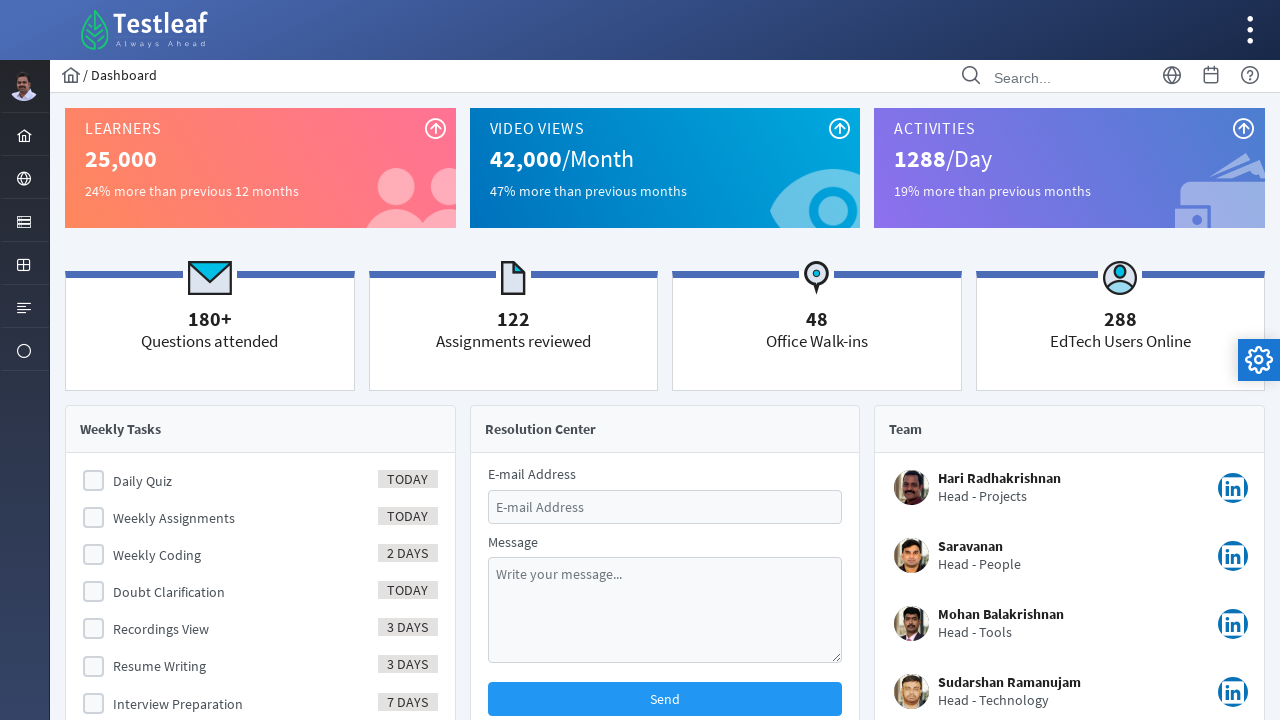

Navigated back from duplicate Dashboard link
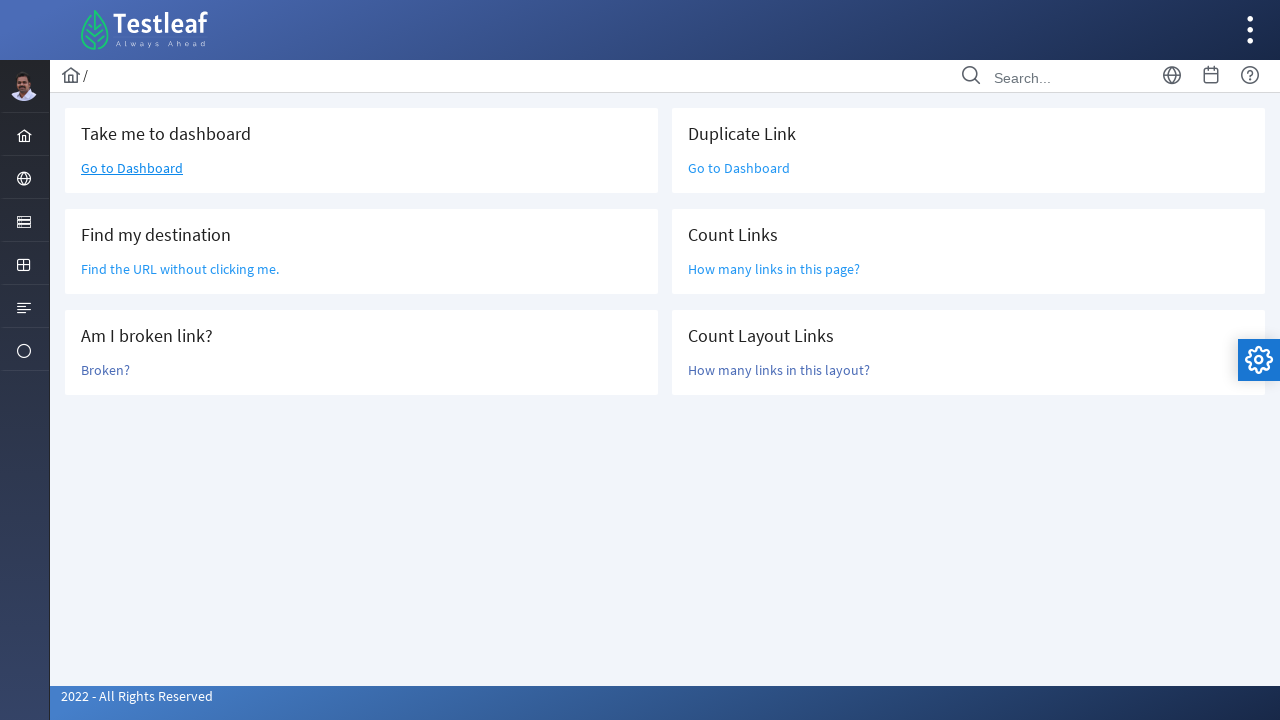

Located all links on page
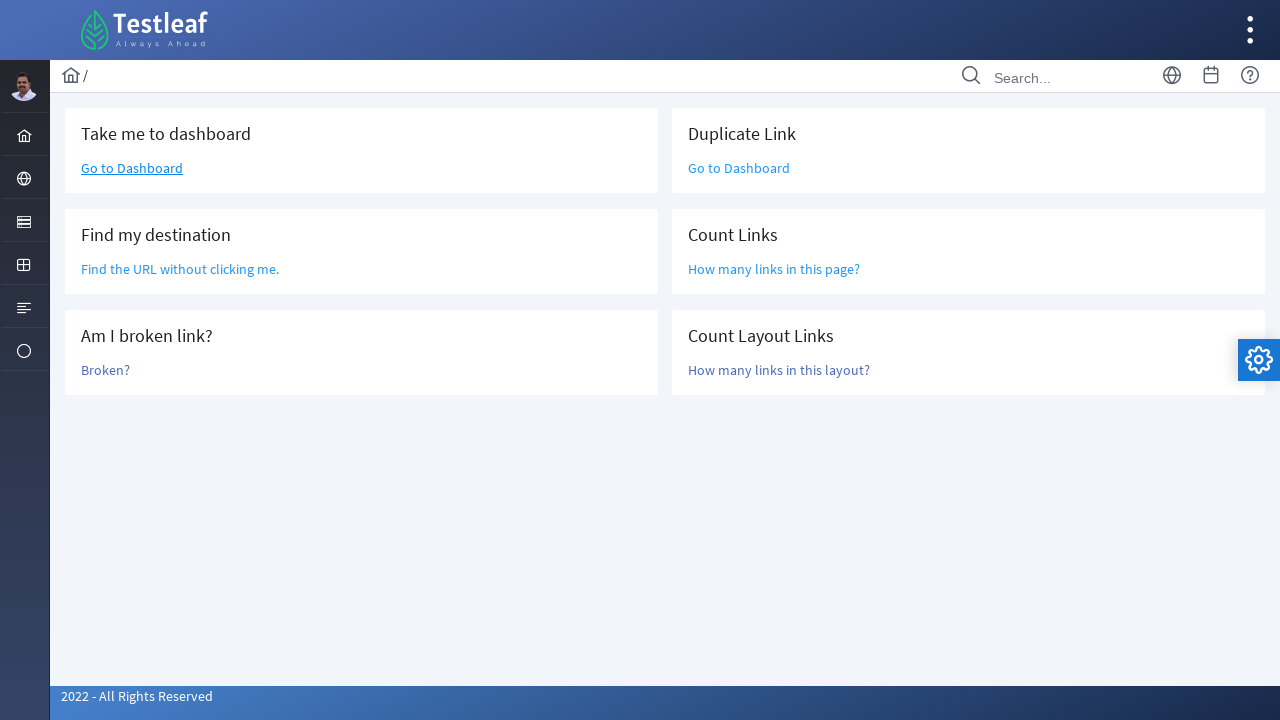

Counted total links on page: 47
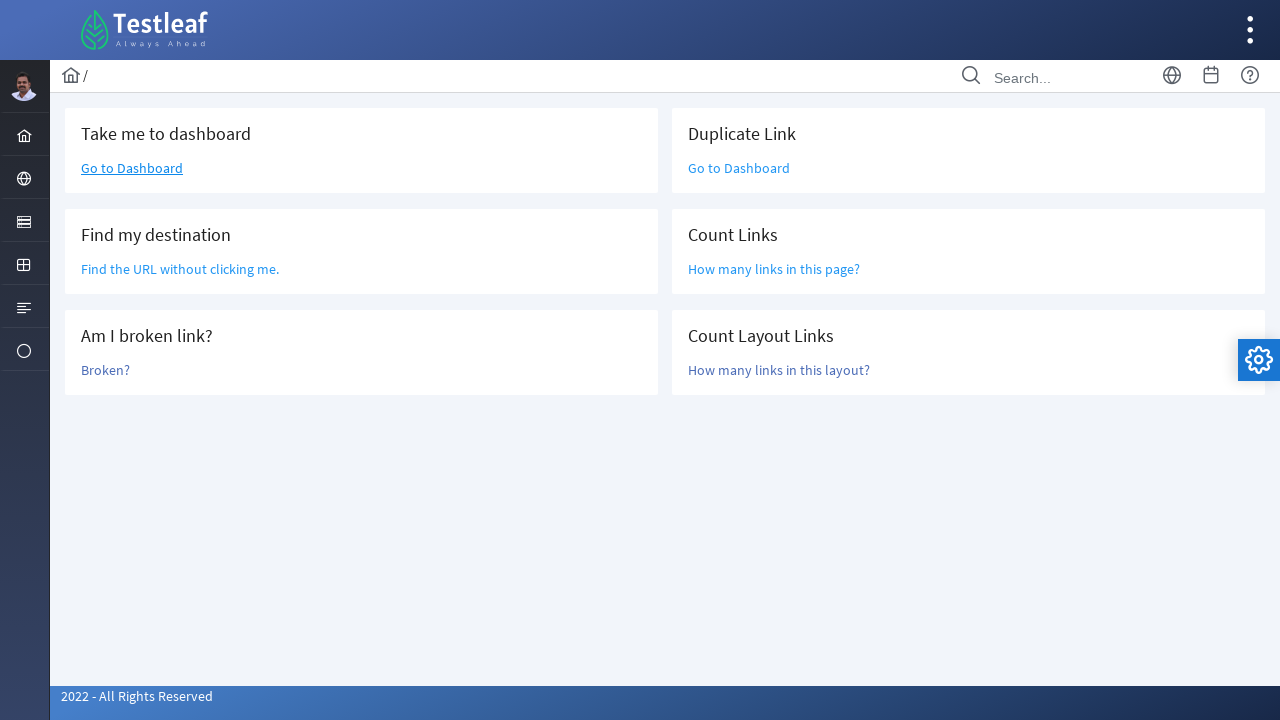

Located layout main content area
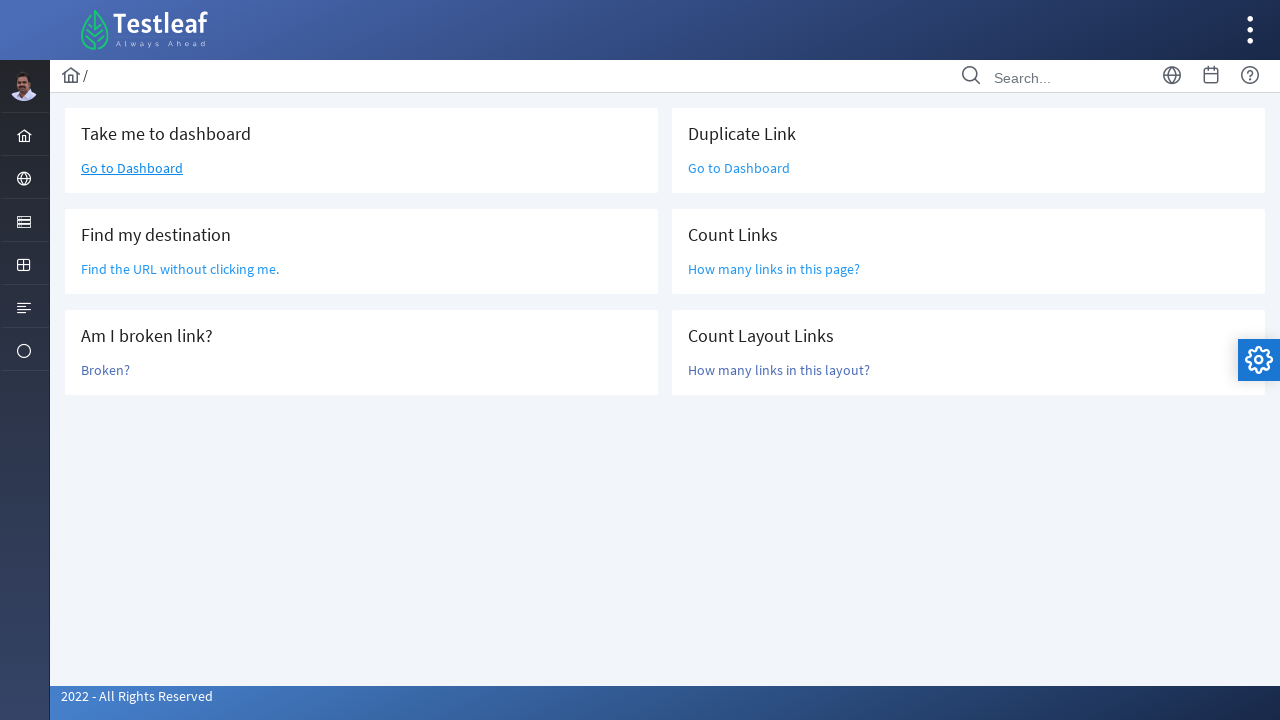

Located all links within layout main content area
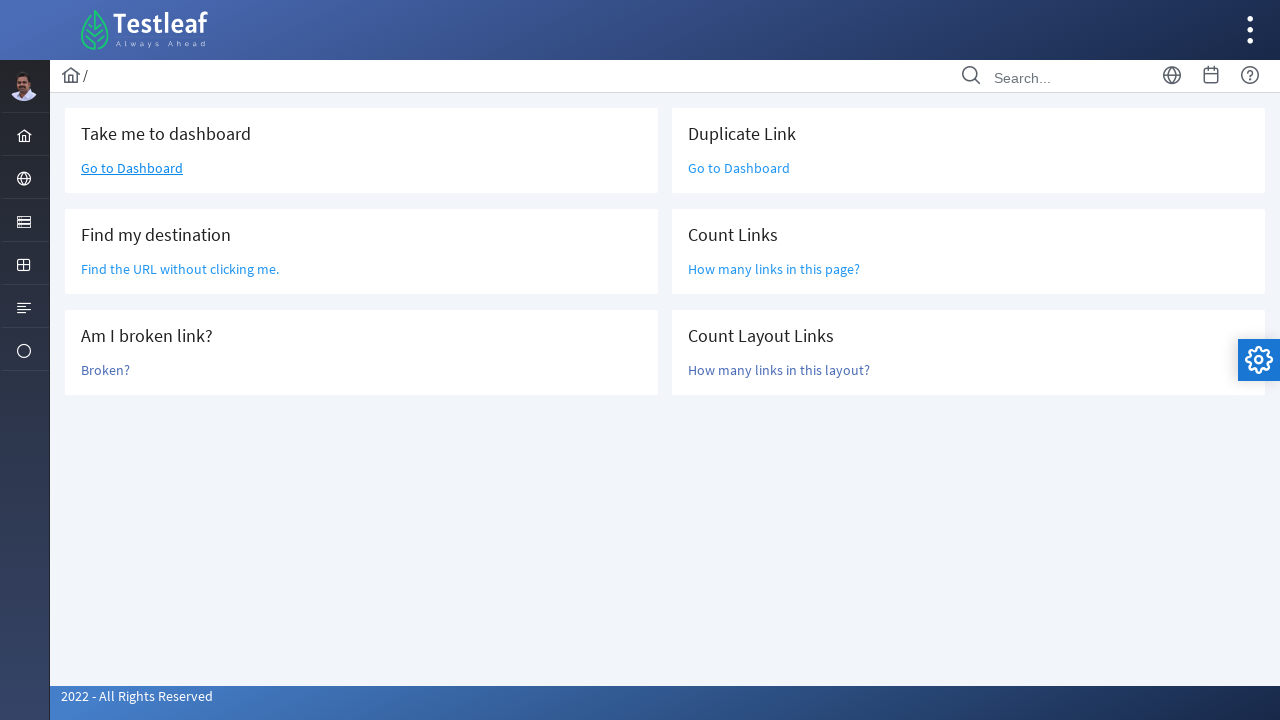

Counted links in layout main content: 6
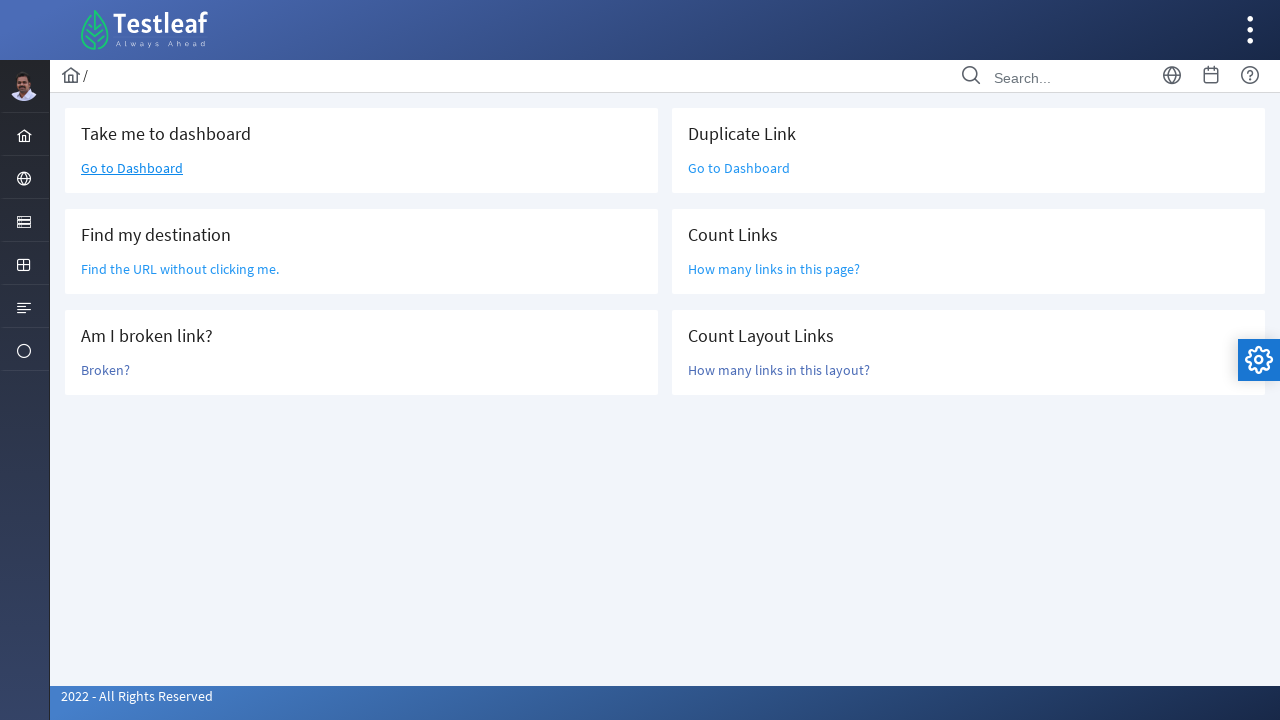

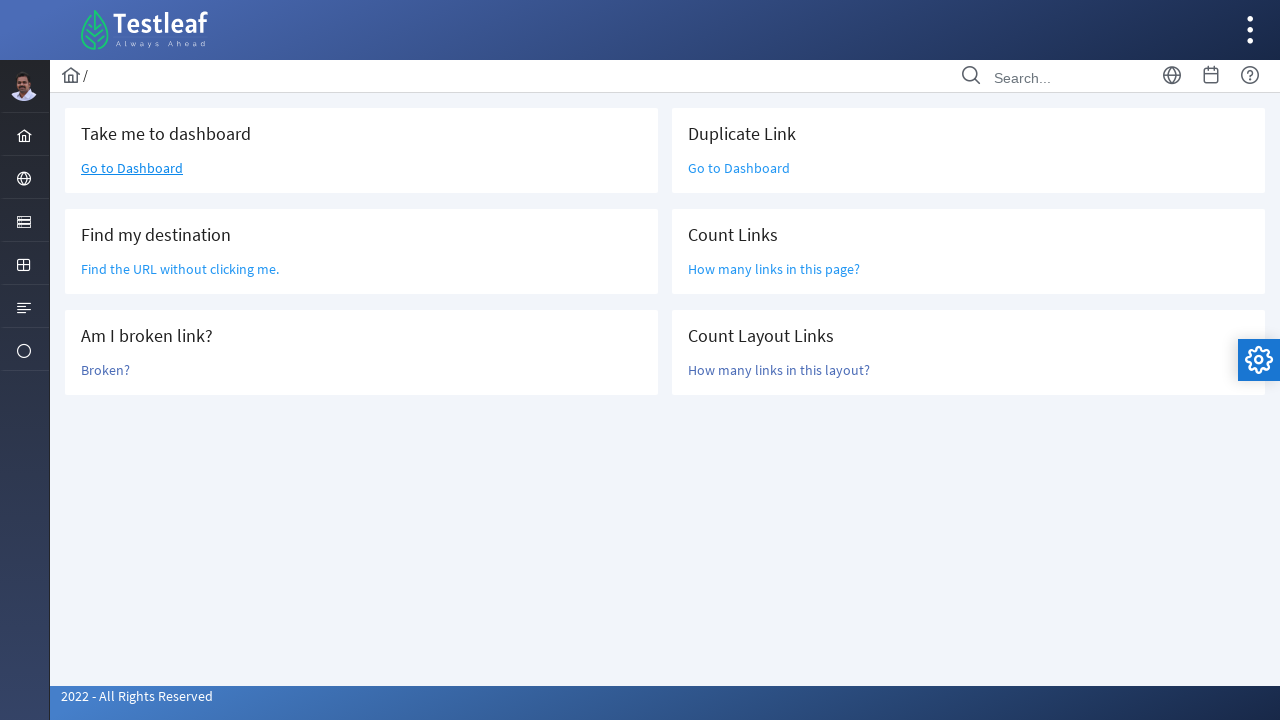